Tests custom pseudo classes and locator filtering by navigating to HTML Elements section and interacting with various buttons

Starting URL: https://www.techglobal-training.com/frontend

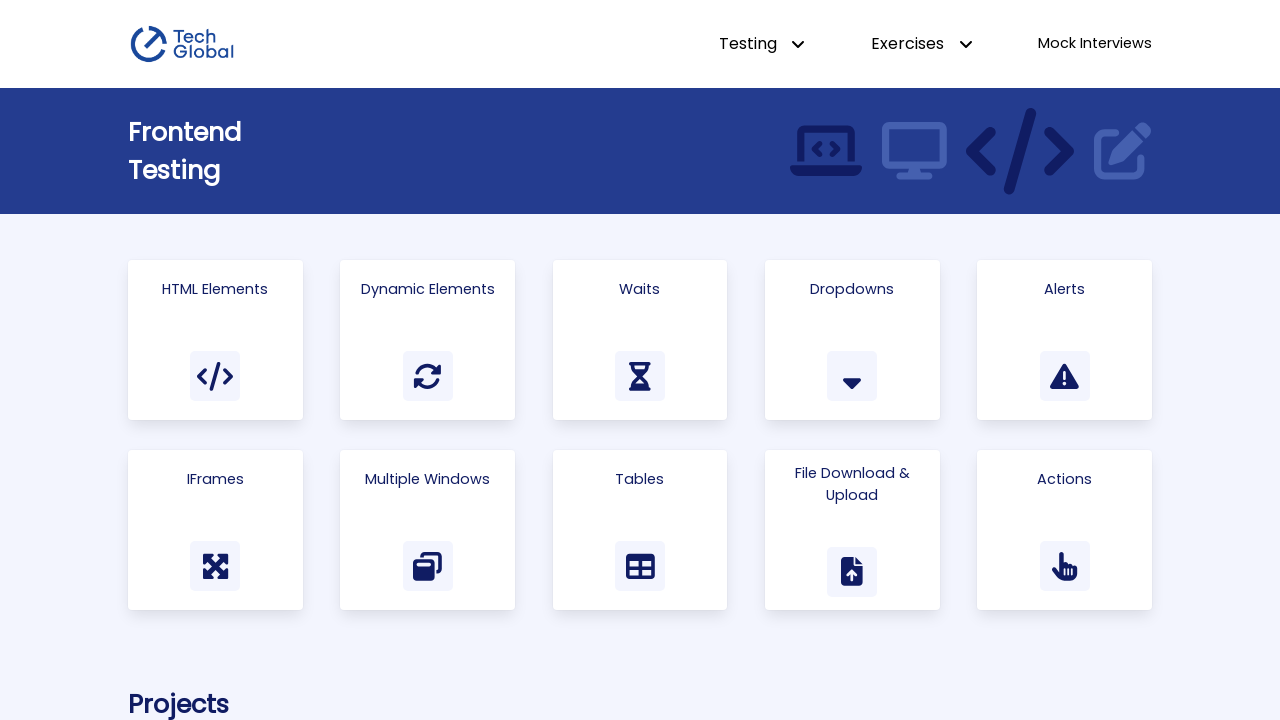

Clicked on HTML Elements card at (215, 289) on .card >> :has-text("HTML Elements")
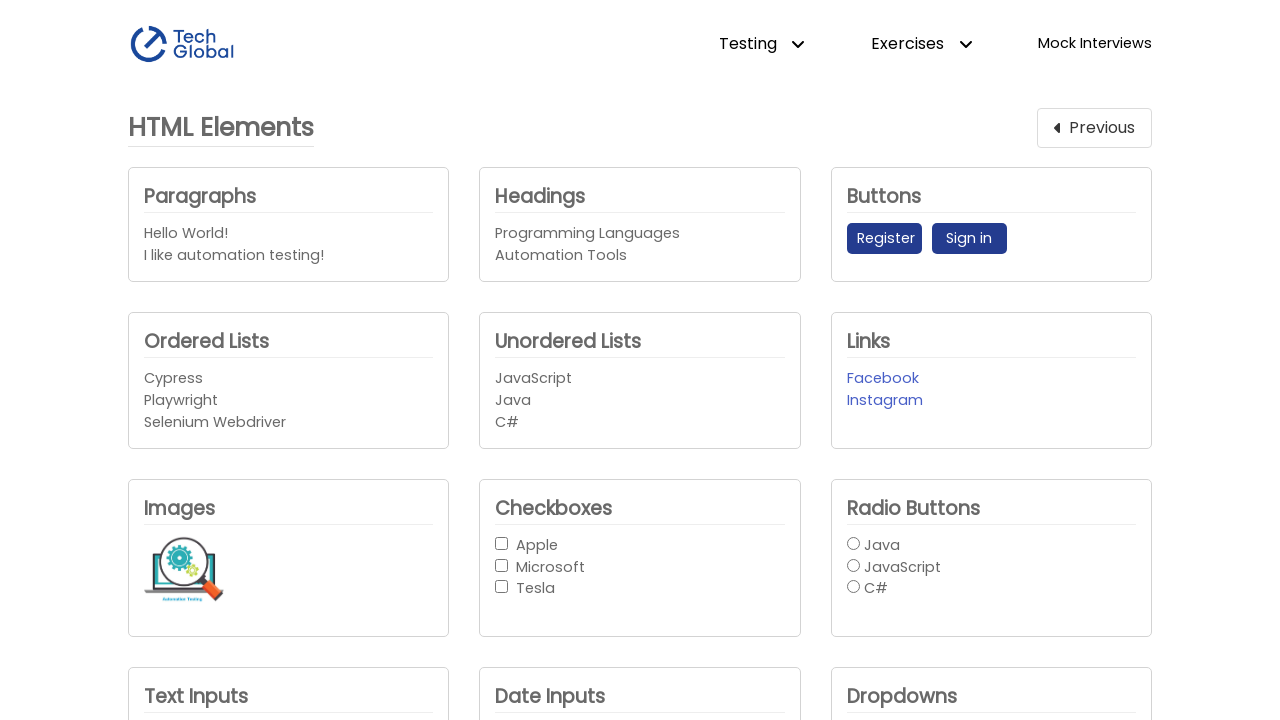

Clicked Register button at (884, 239) on button:has-text("Register")
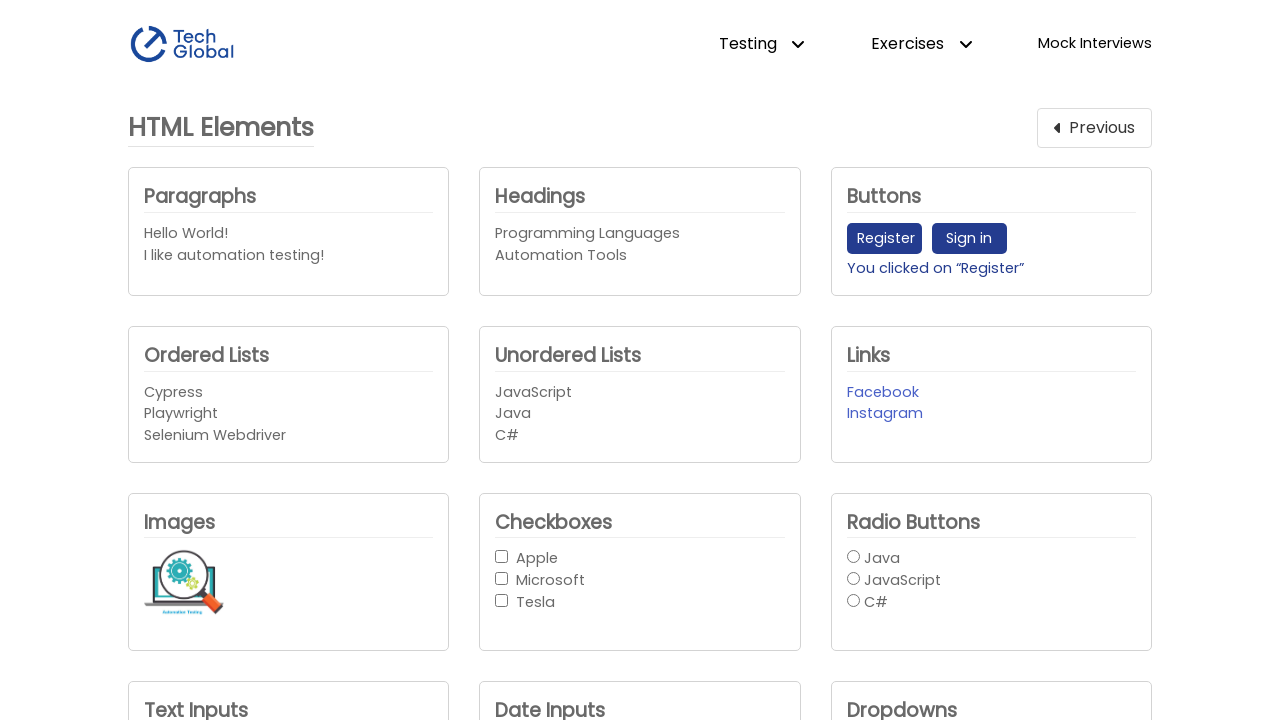

Radio button group loaded and became visible
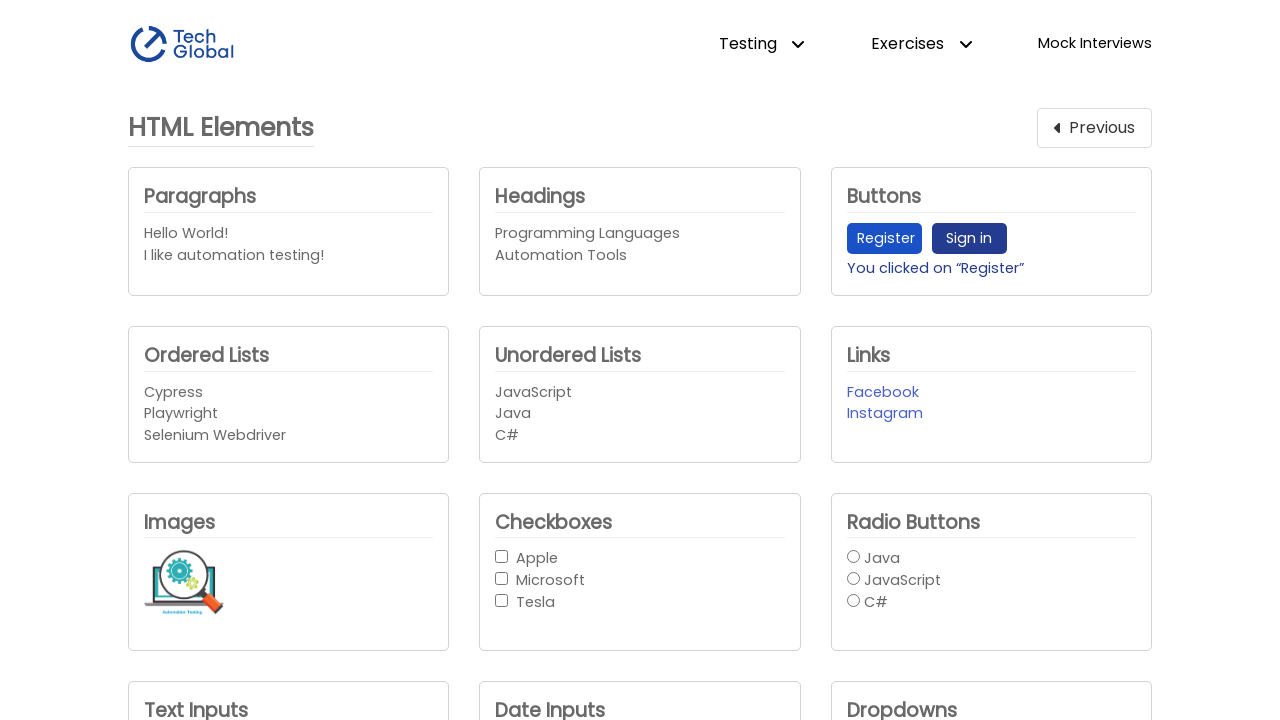

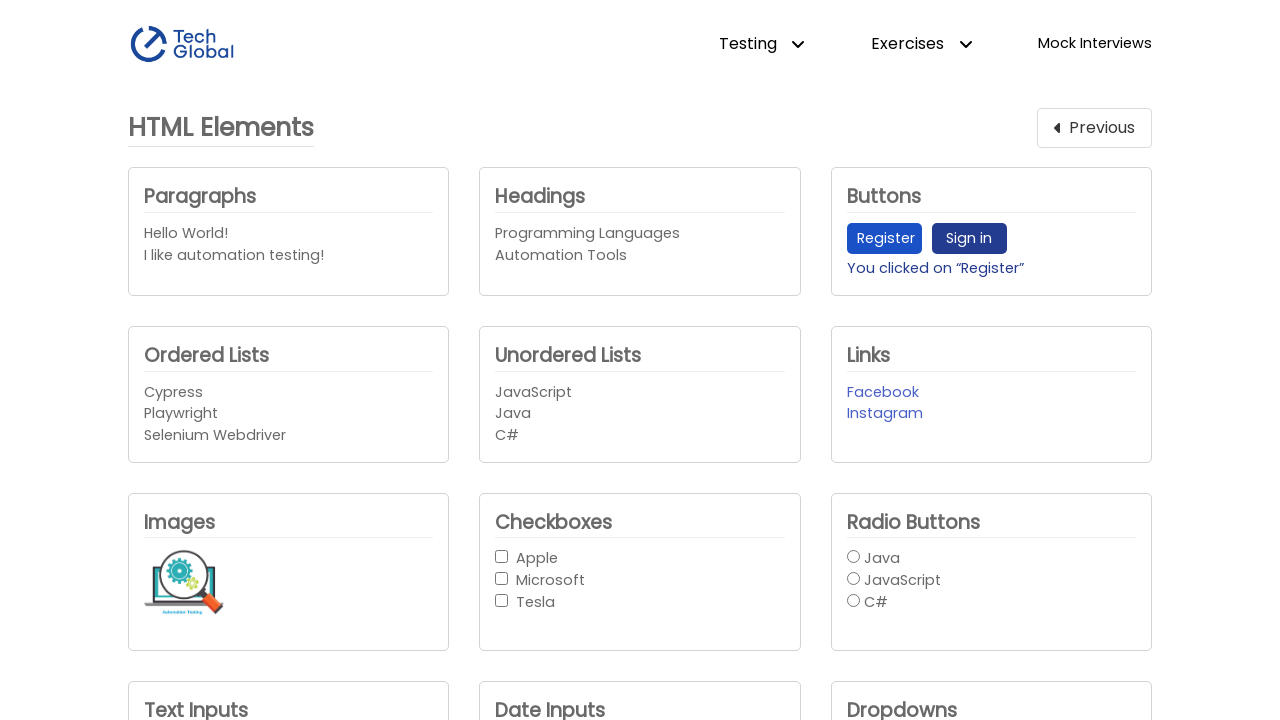